Tests hover functionality by hovering over three images and verifying that the corresponding user names become visible when each image is hovered.

Starting URL: https://practice.cydeo.com/hovers

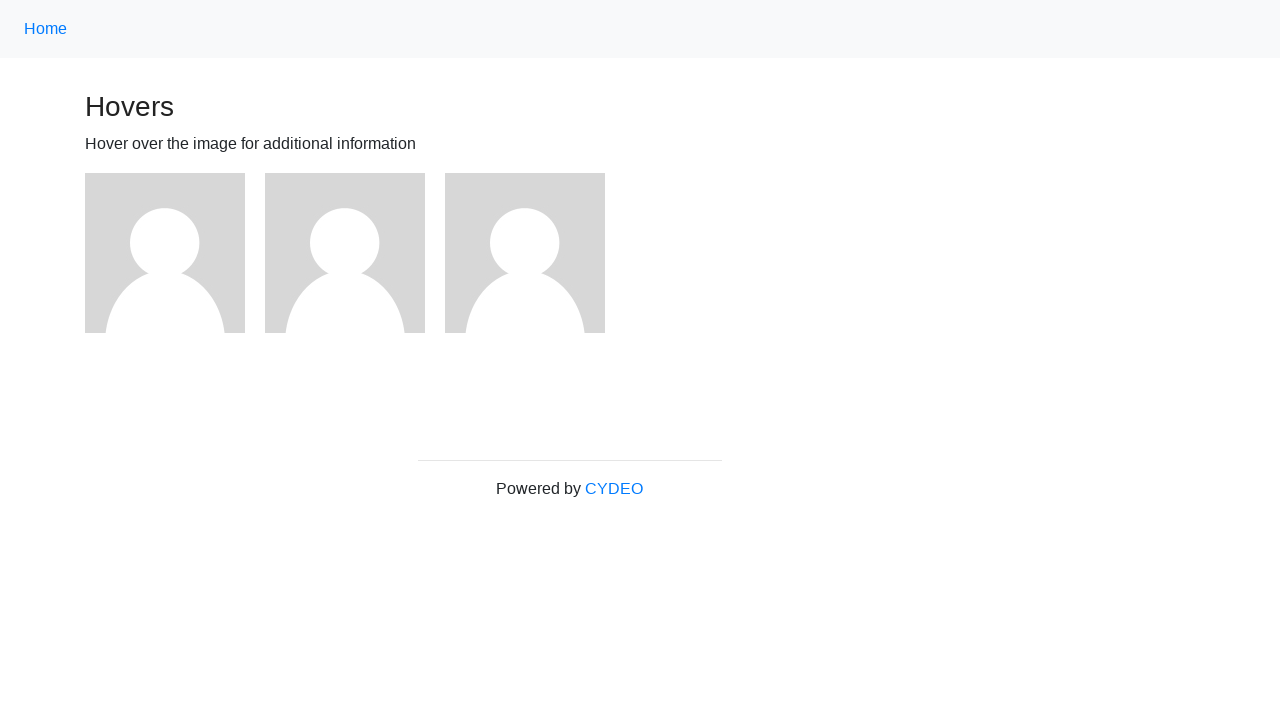

Located first image element
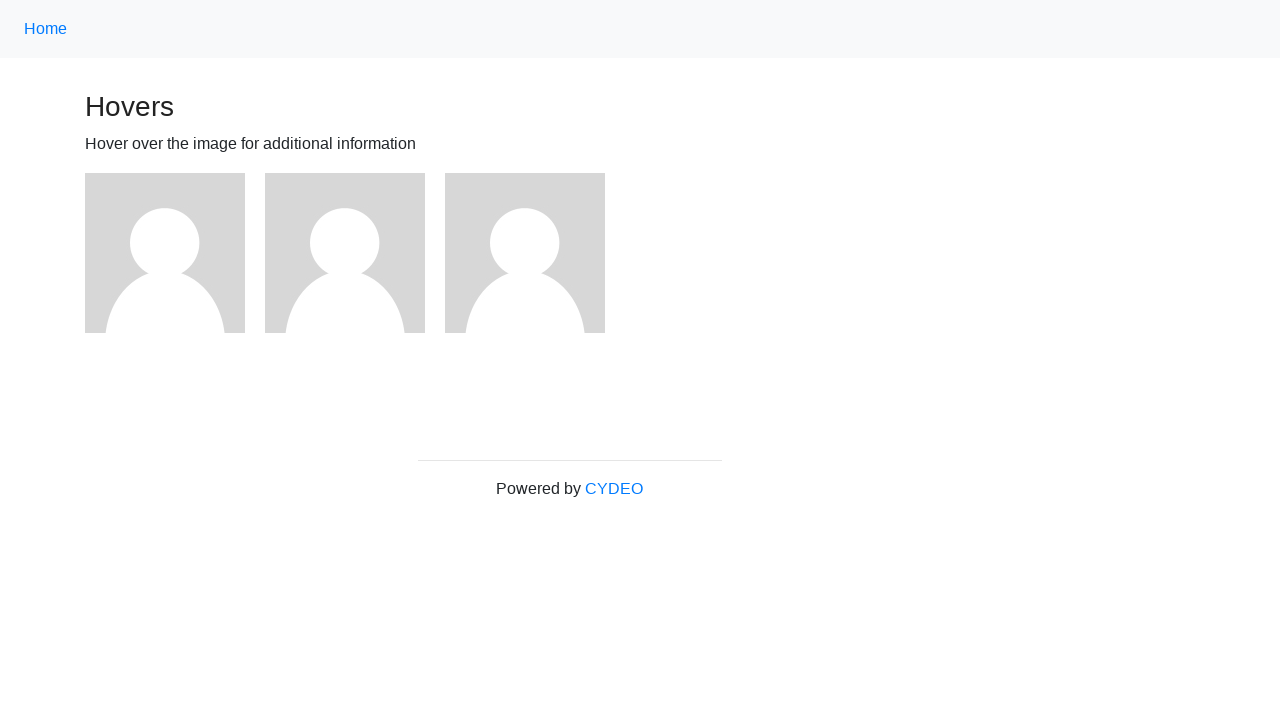

Located second image element
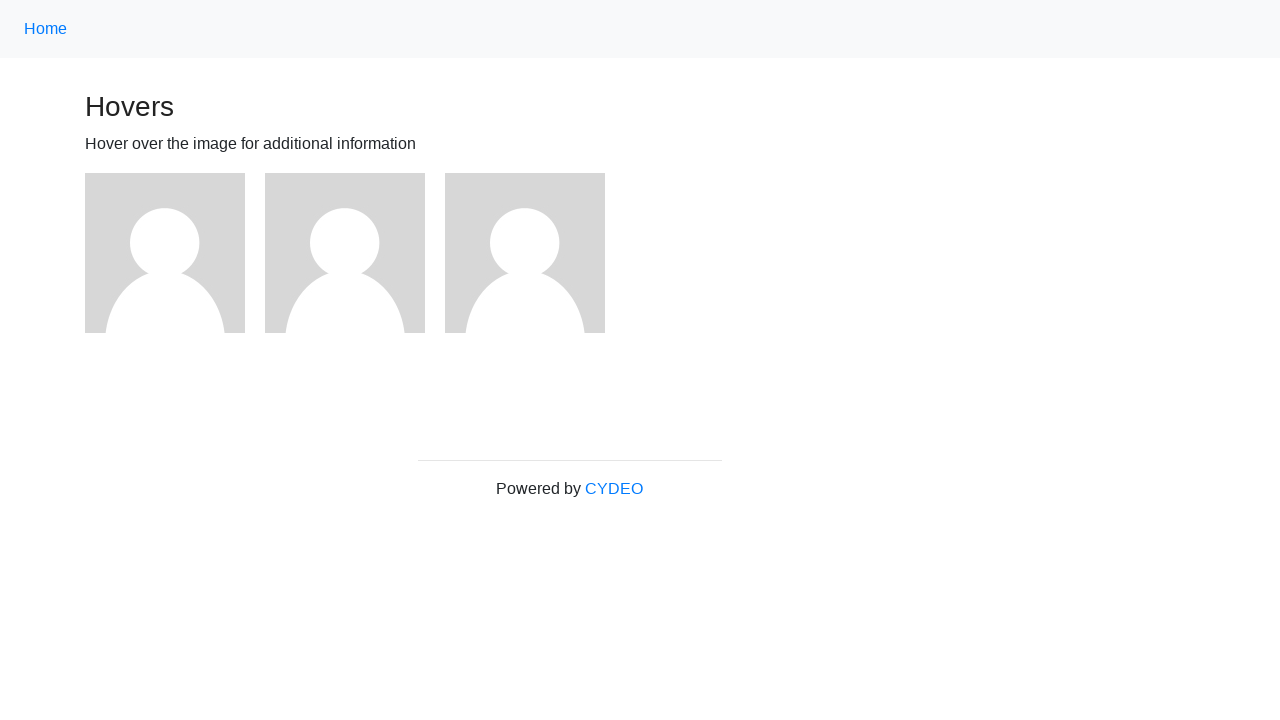

Located third image element
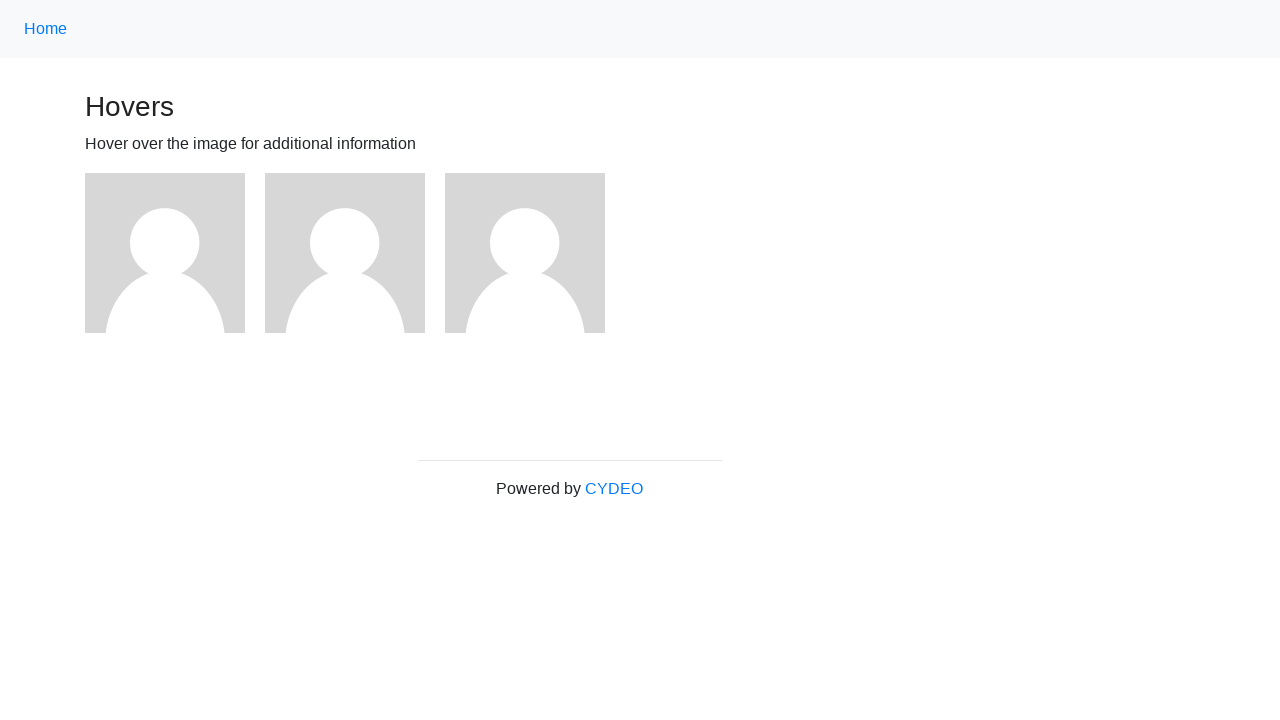

Located user1 name text element
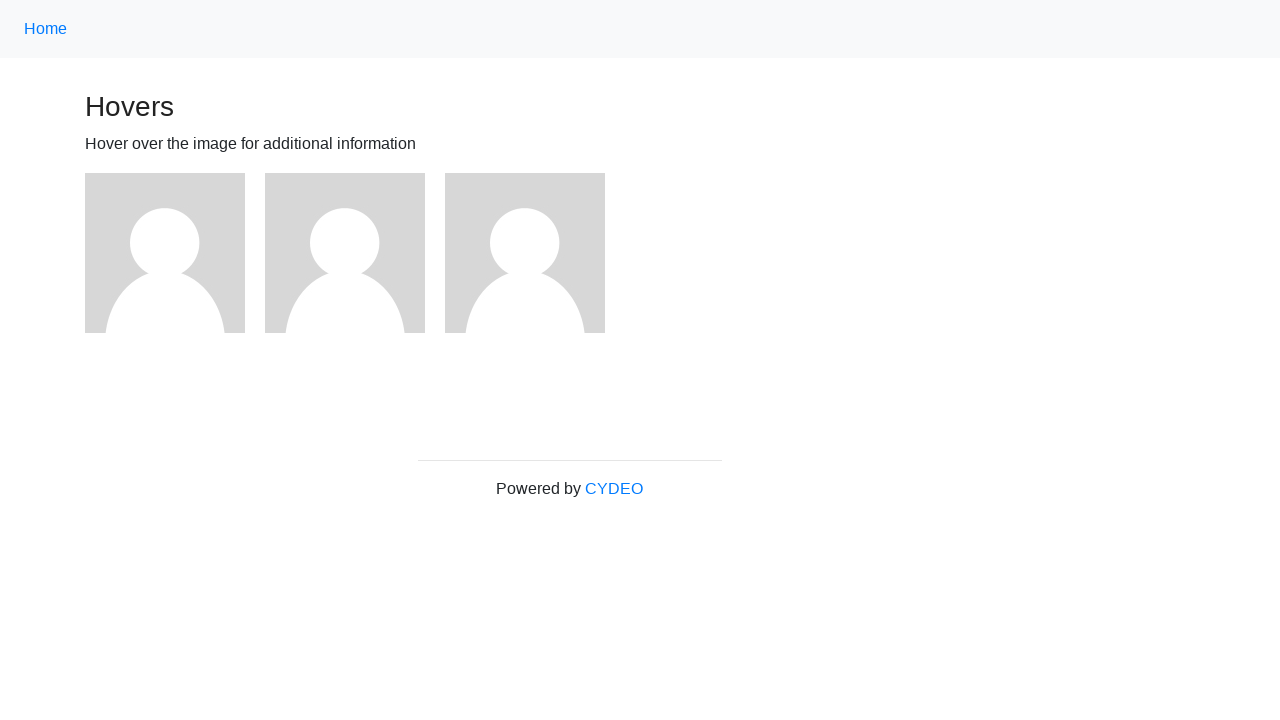

Located user2 name text element
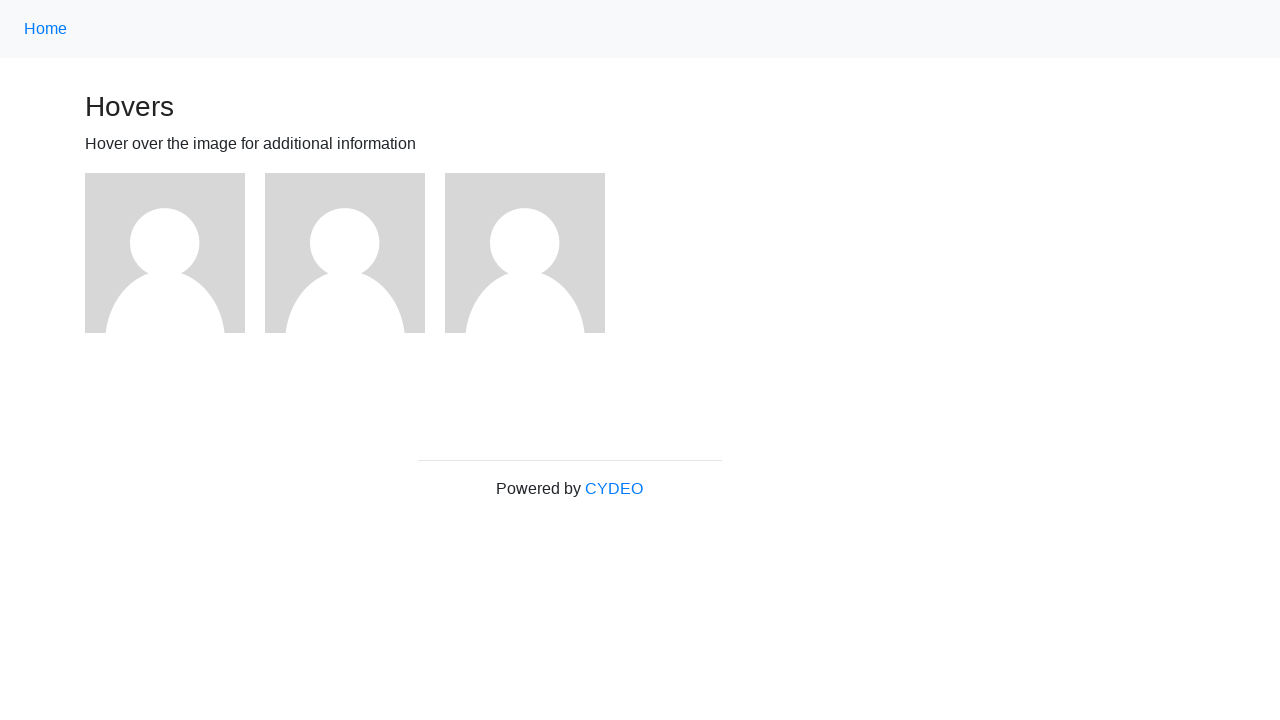

Located user3 name text element
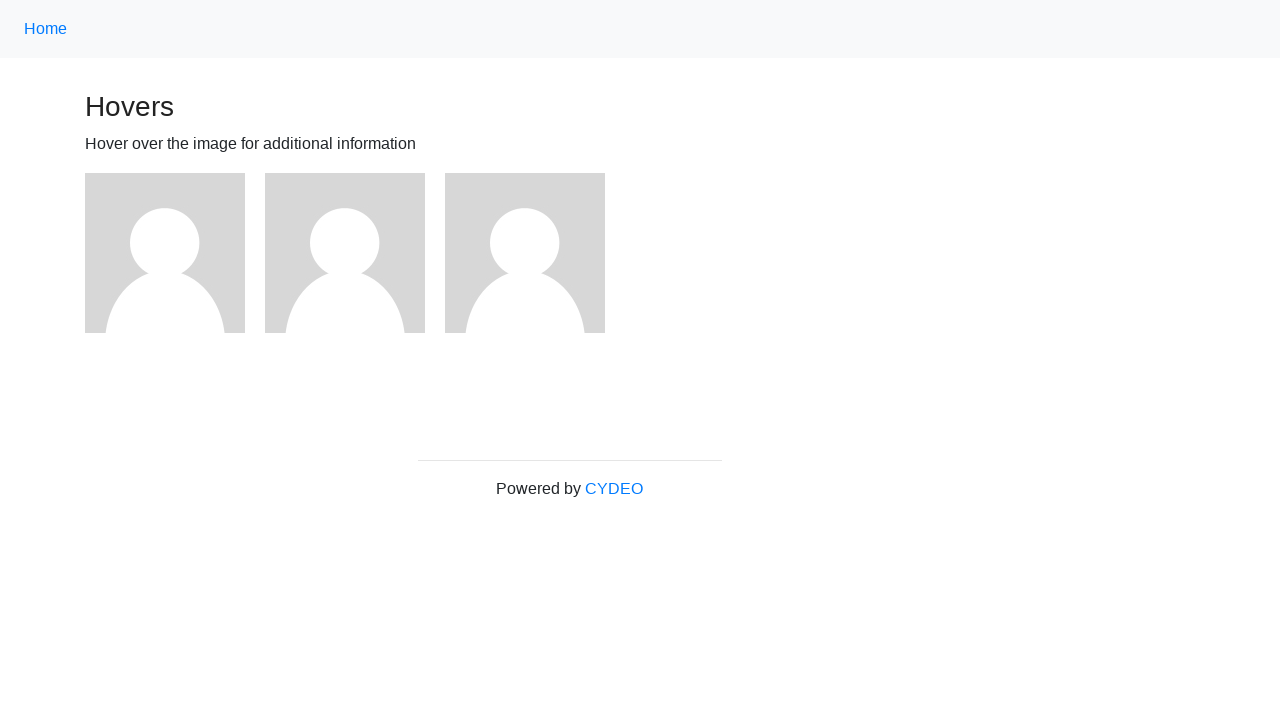

Hovered over first image at (165, 253) on (//img)[1]
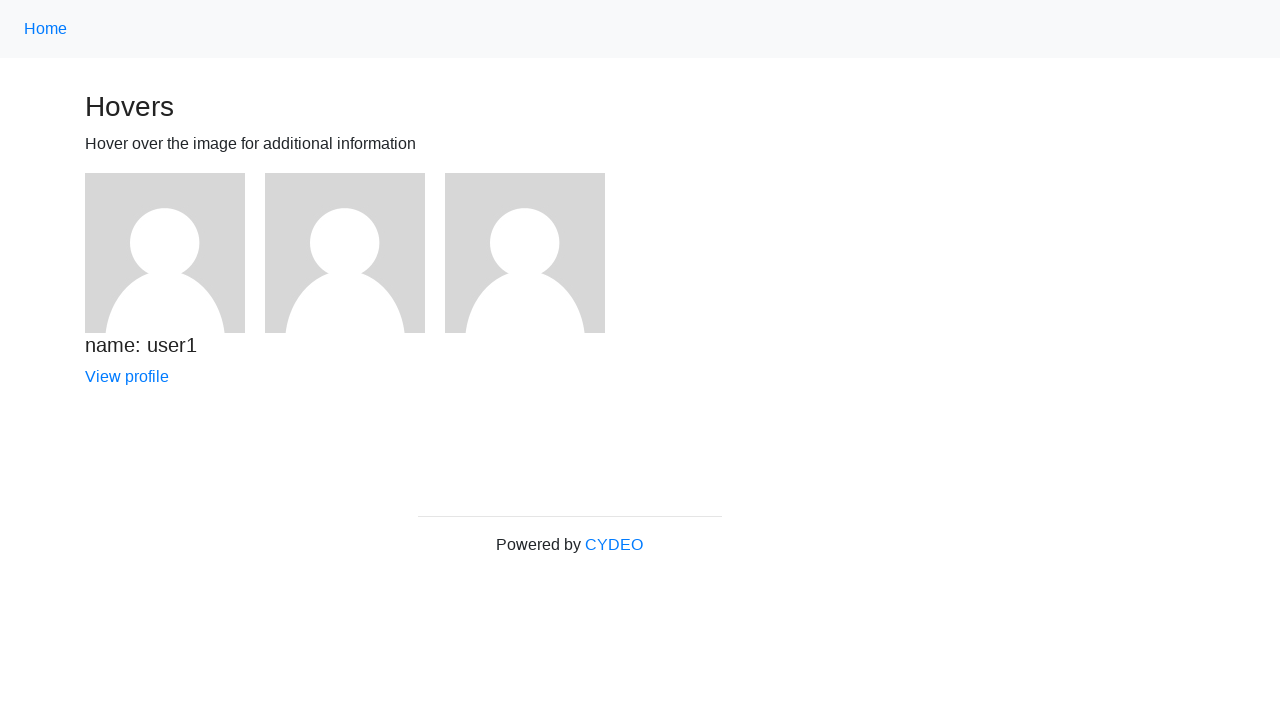

Verified user1 name is visible after hovering first image
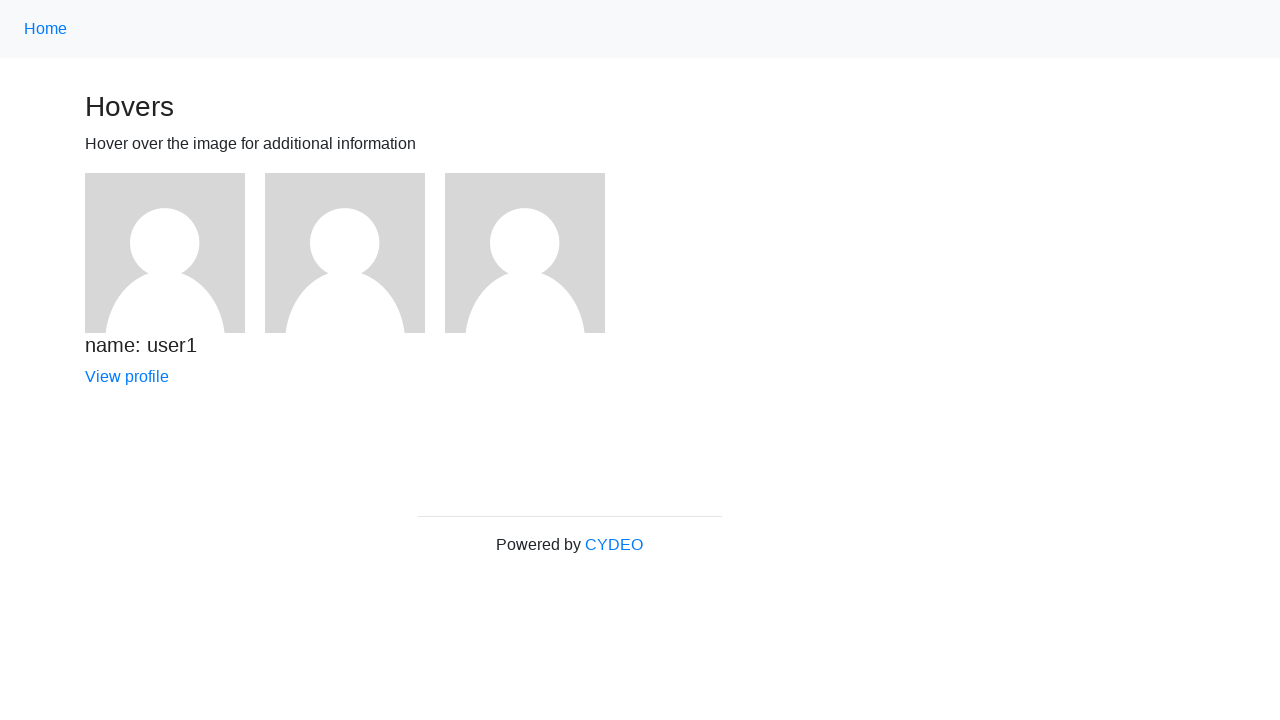

Hovered over second image at (345, 253) on (//img)[2]
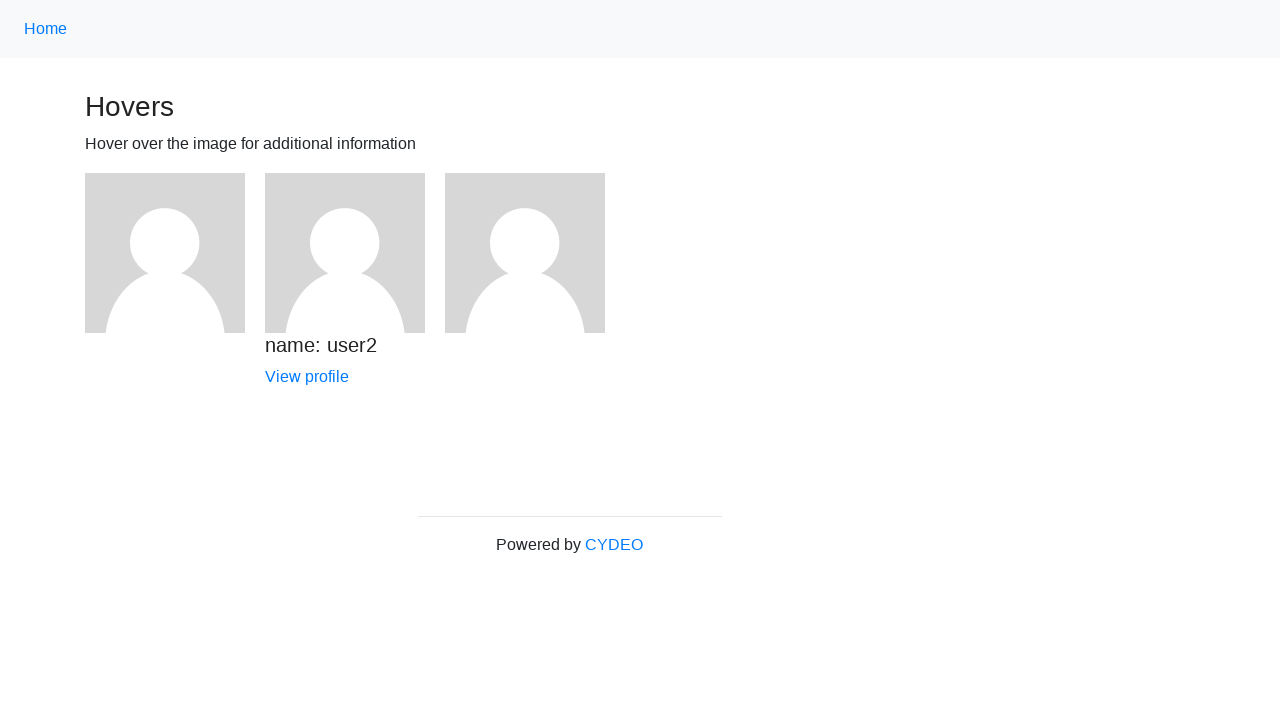

Verified user2 name is visible after hovering second image
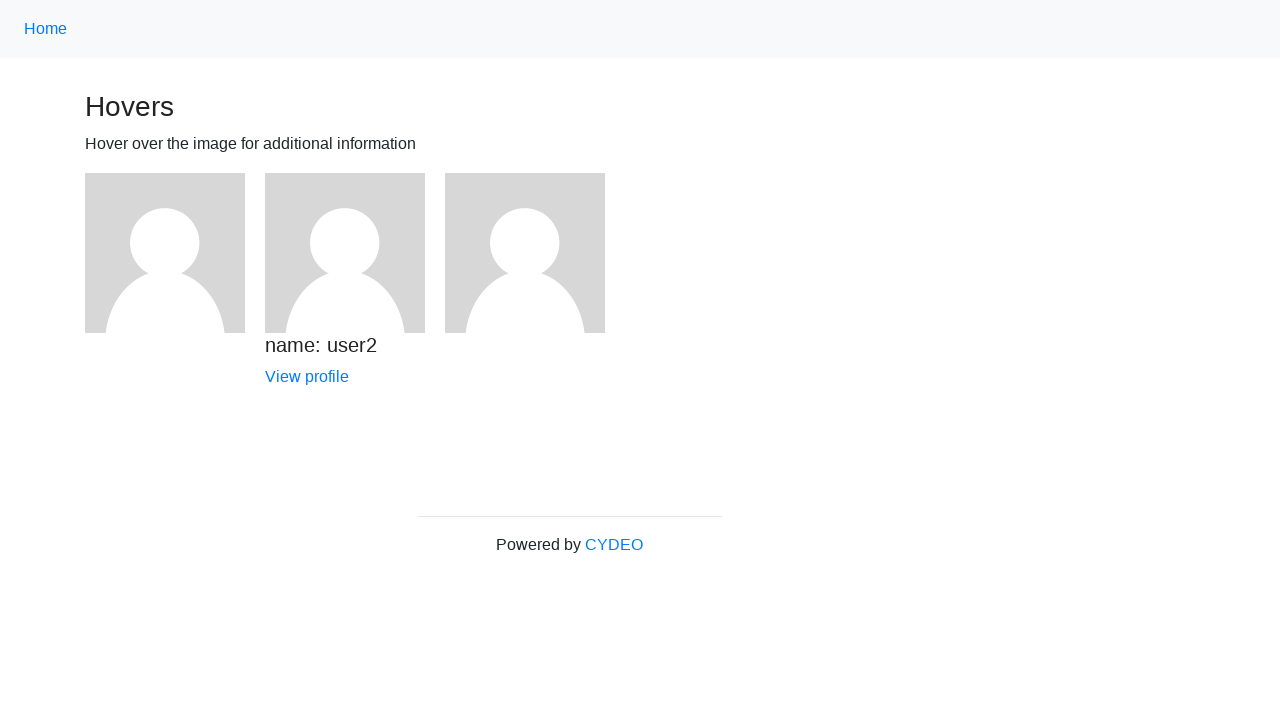

Hovered over third image at (525, 253) on (//img)[3]
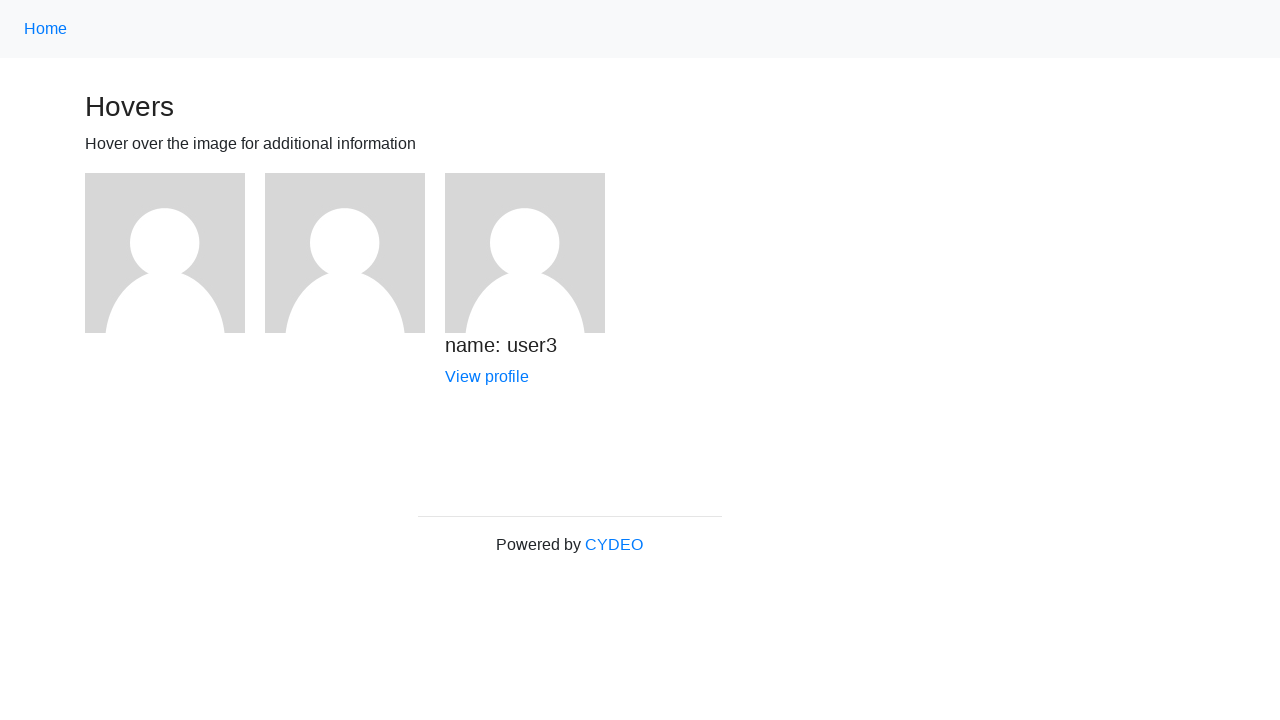

Verified user3 name is visible after hovering third image
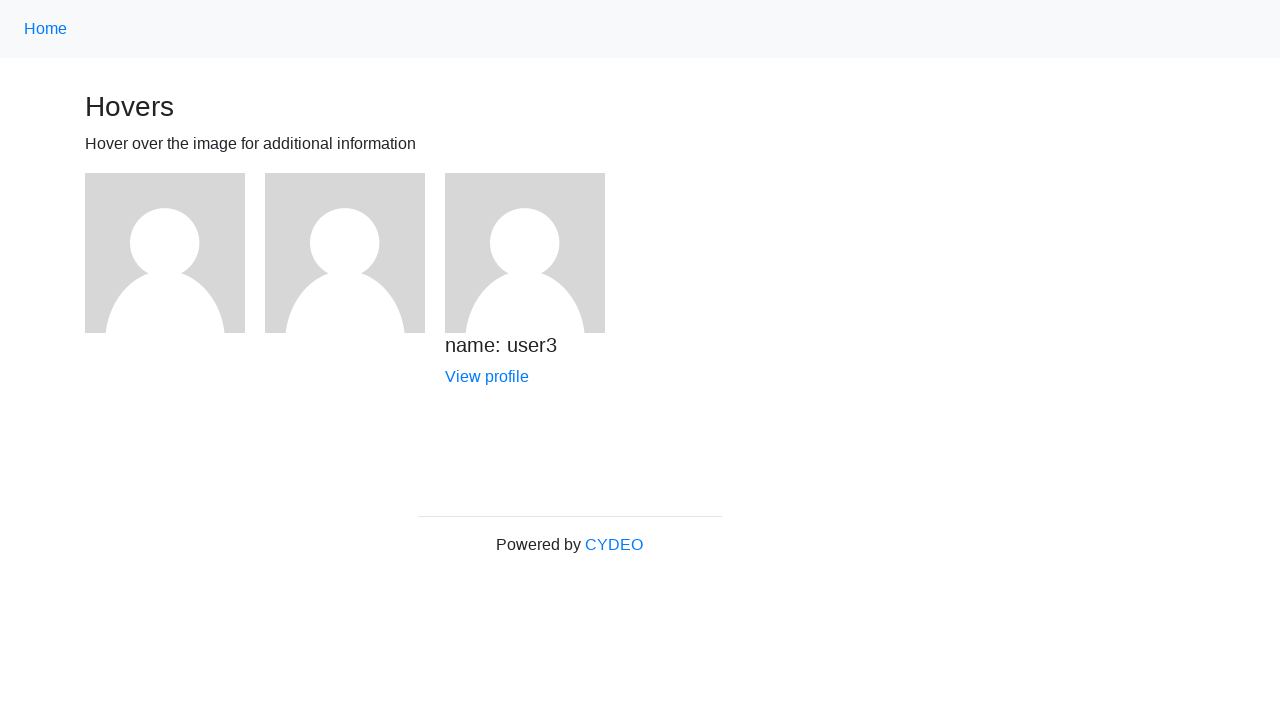

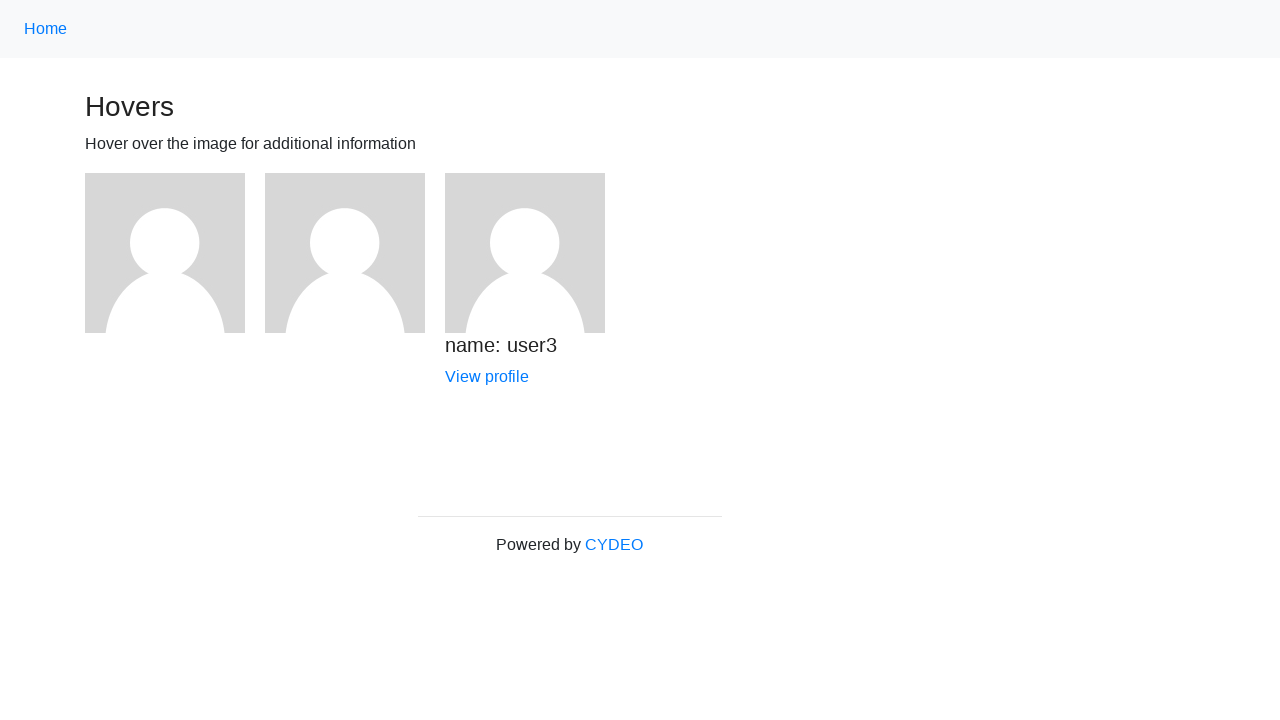